Tests handling a JavaScript prompt dialog by clicking the prompt button, entering text, and accepting the dialog.

Starting URL: https://the-internet.herokuapp.com/javascript_alerts

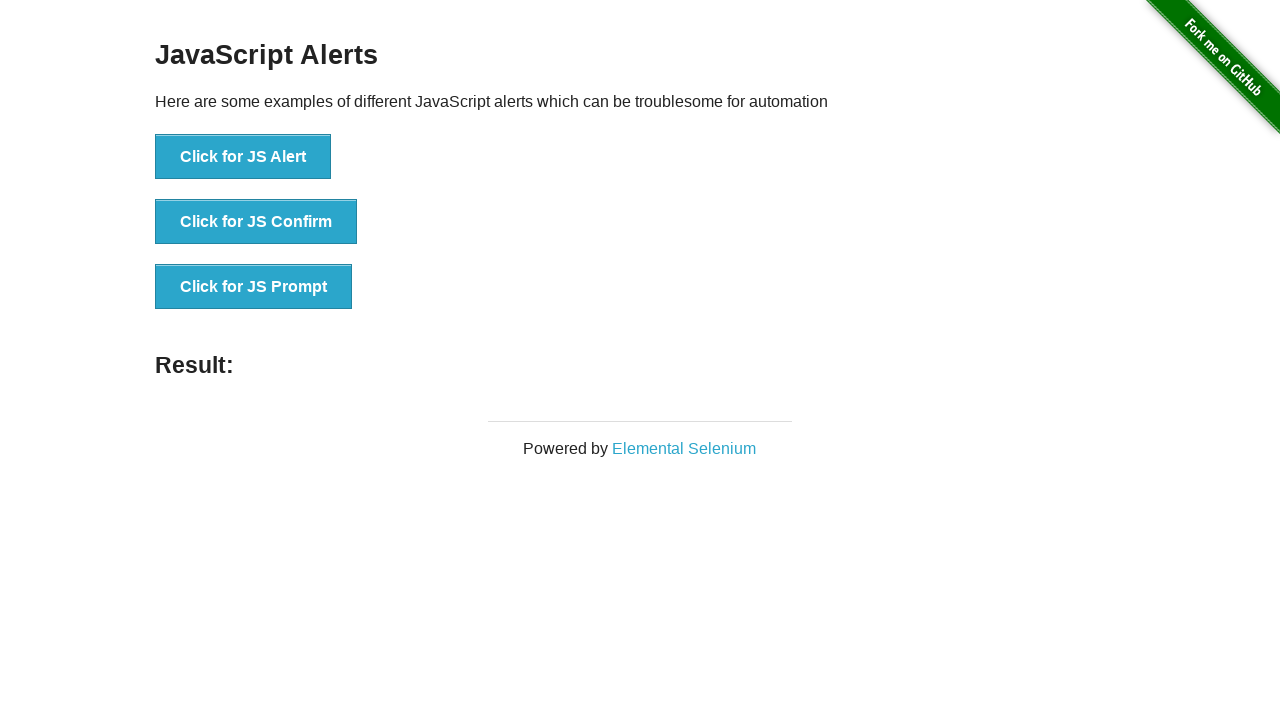

Set up dialog handler to accept prompt with text 'This is a test alert message'
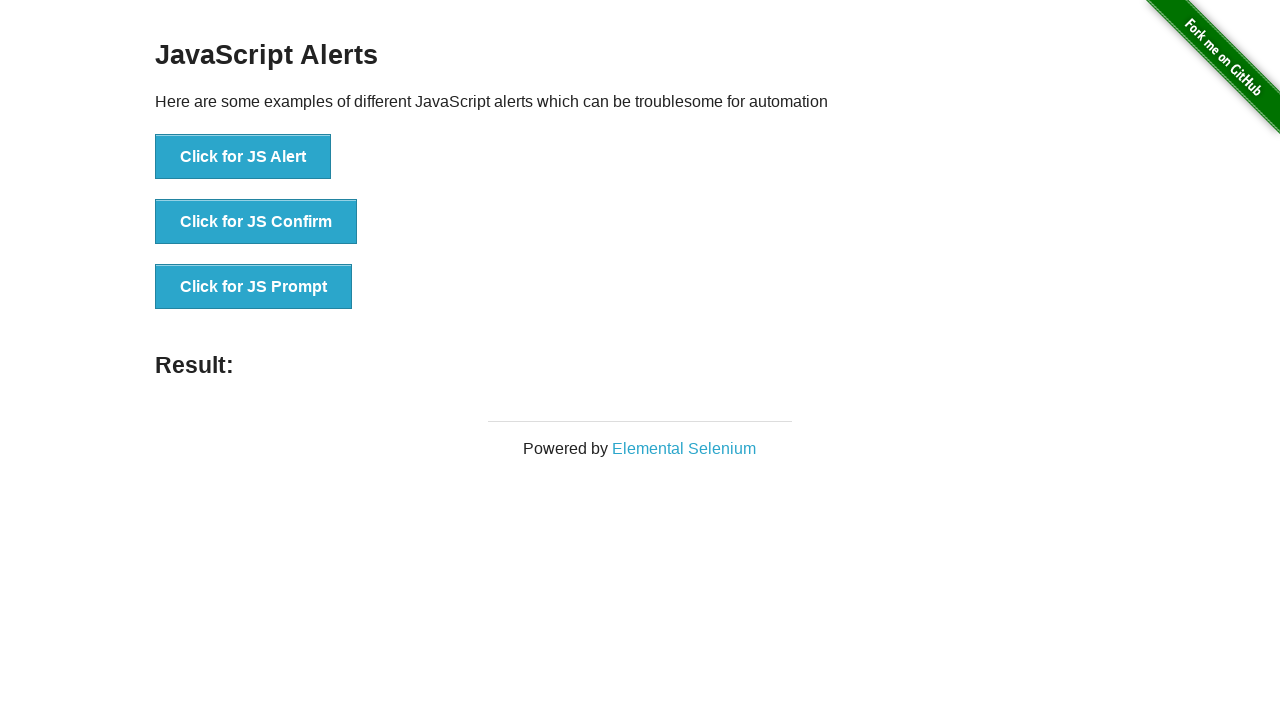

Clicked the JS Prompt button at (254, 287) on button:has-text('Click for JS Prompt')
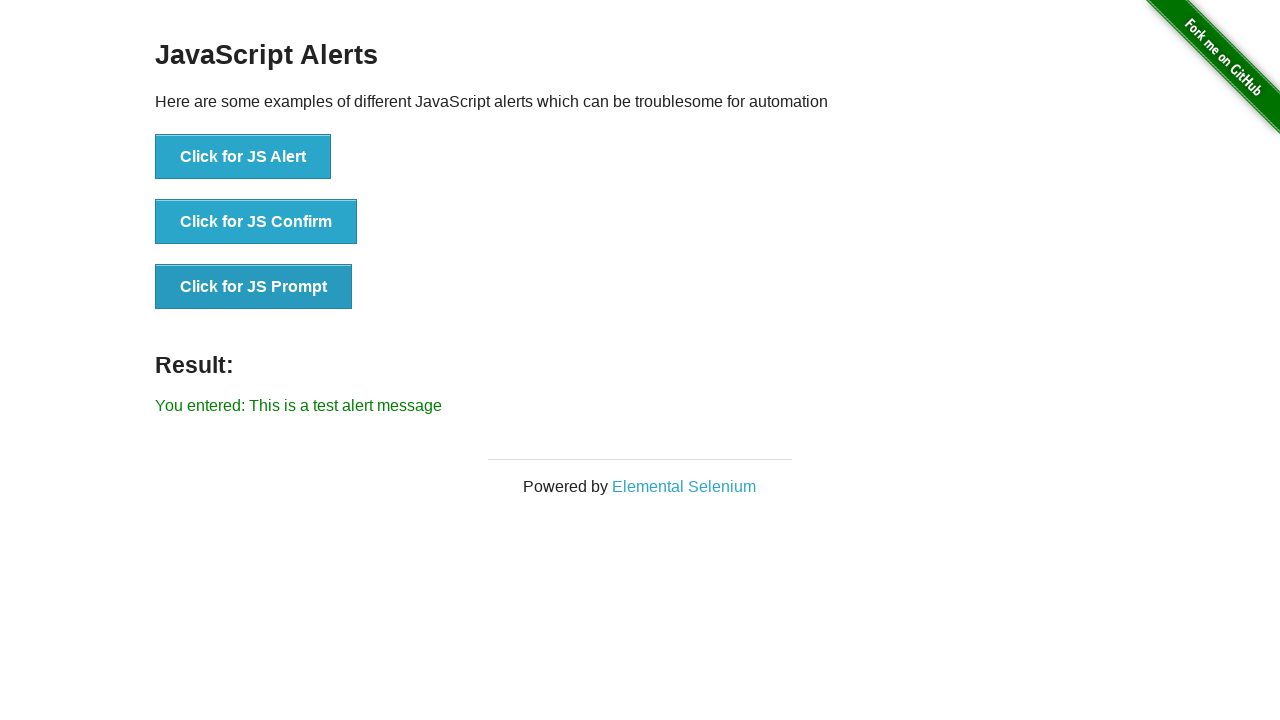

Prompt dialog was accepted and result message appeared
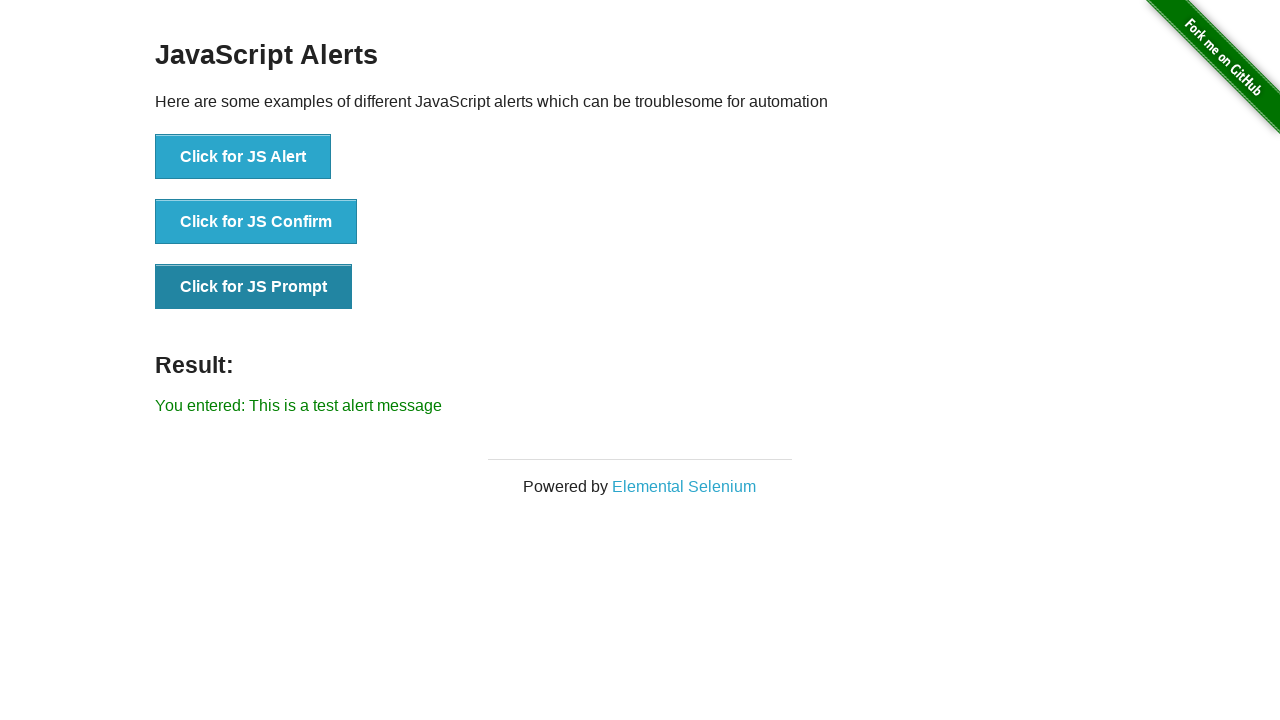

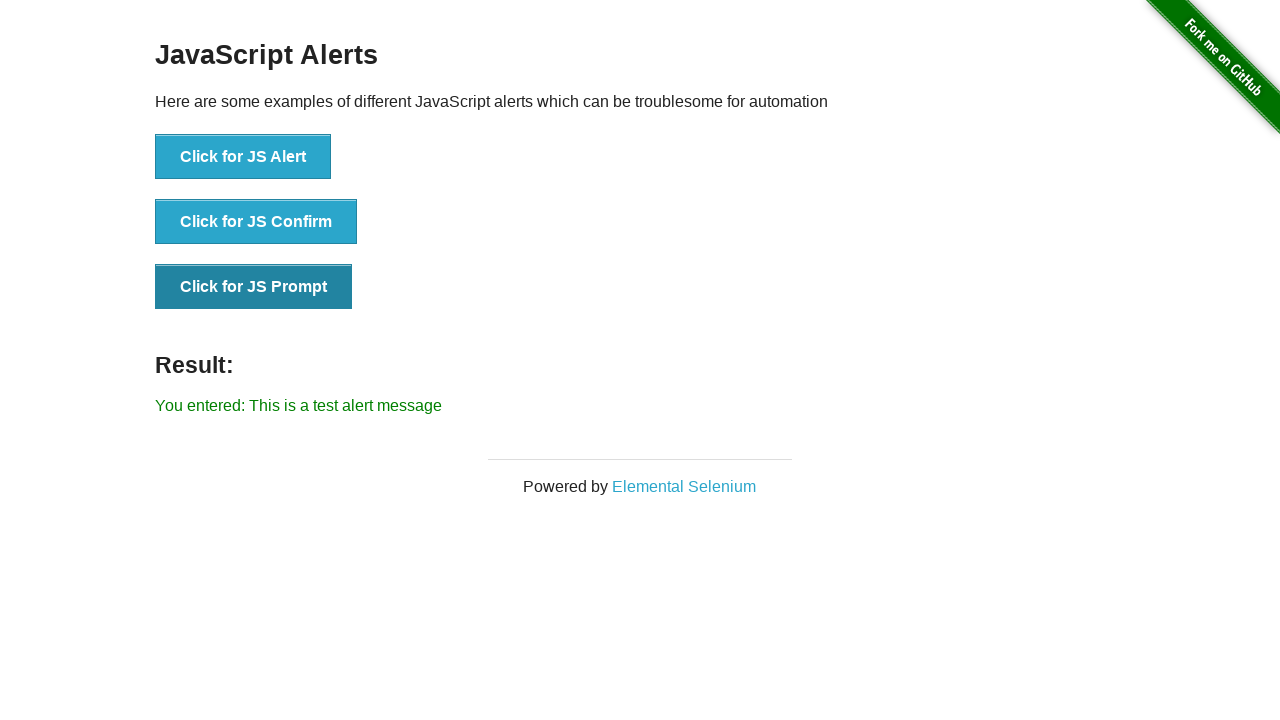